Navigates to YouTube homepage and verifies the page title is loaded

Starting URL: https://www.youtube.com

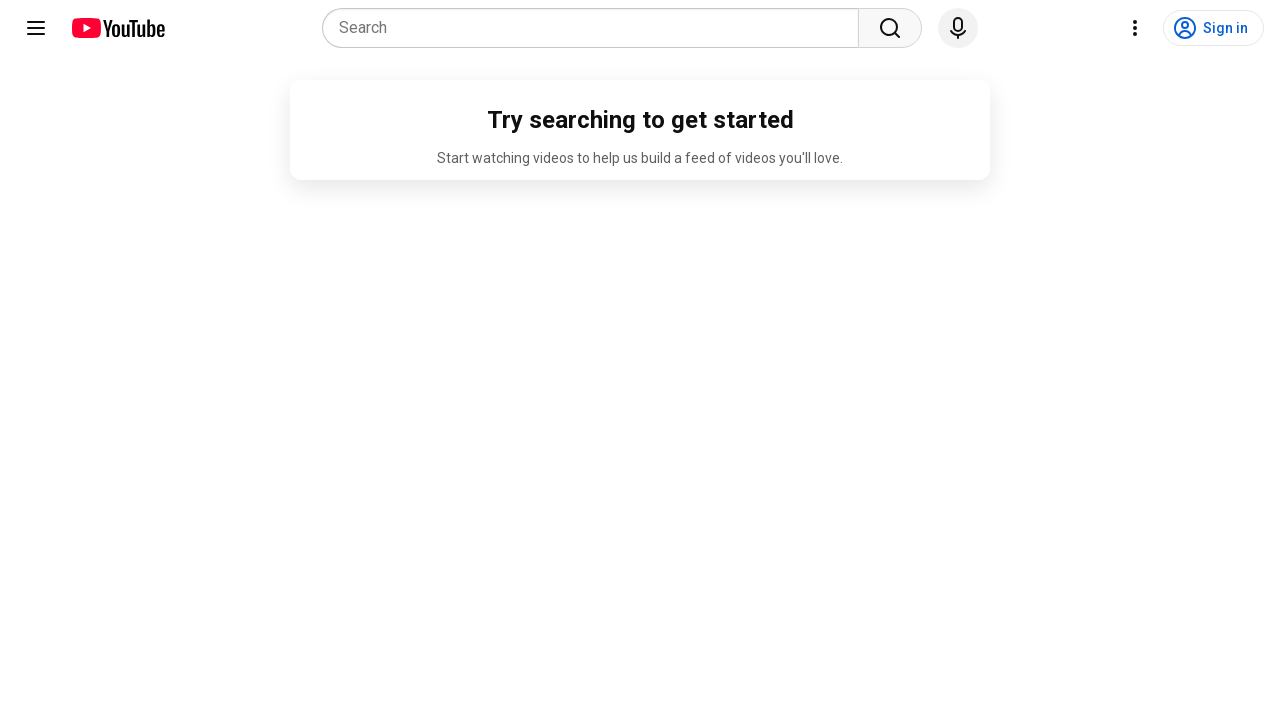

Navigated to YouTube homepage
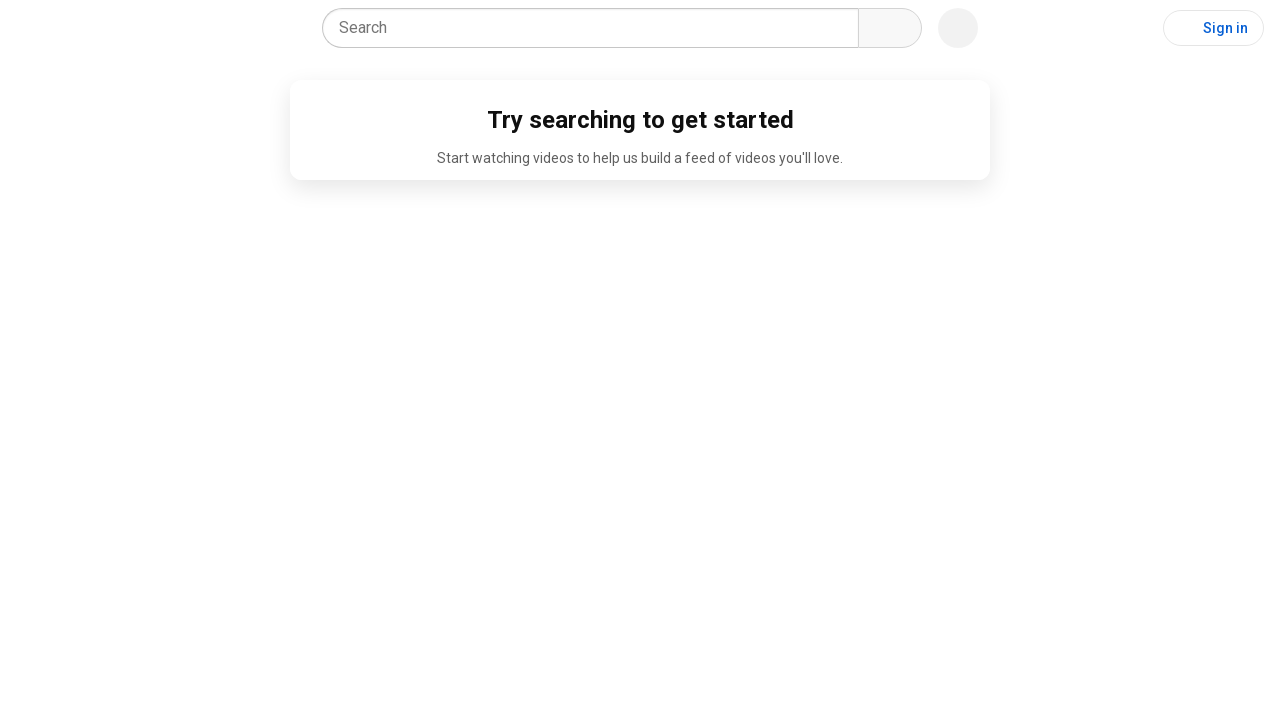

Retrieved page title: YouTube
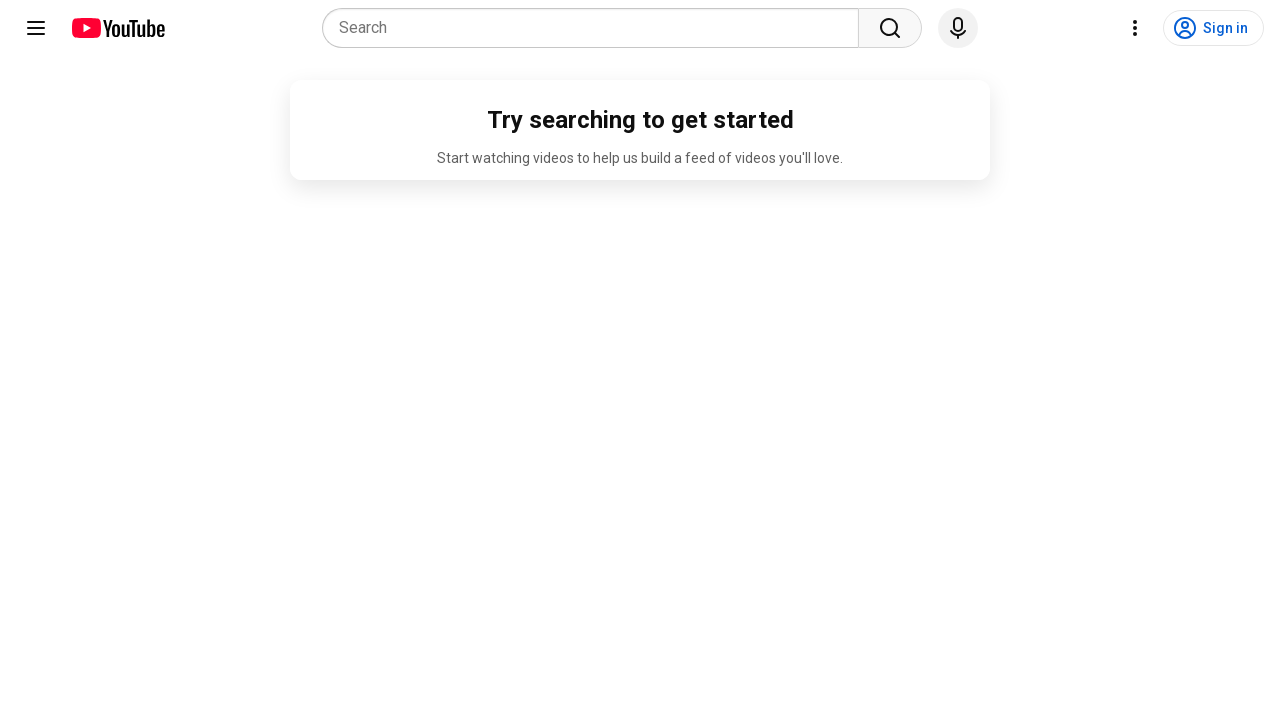

Printed page title to console
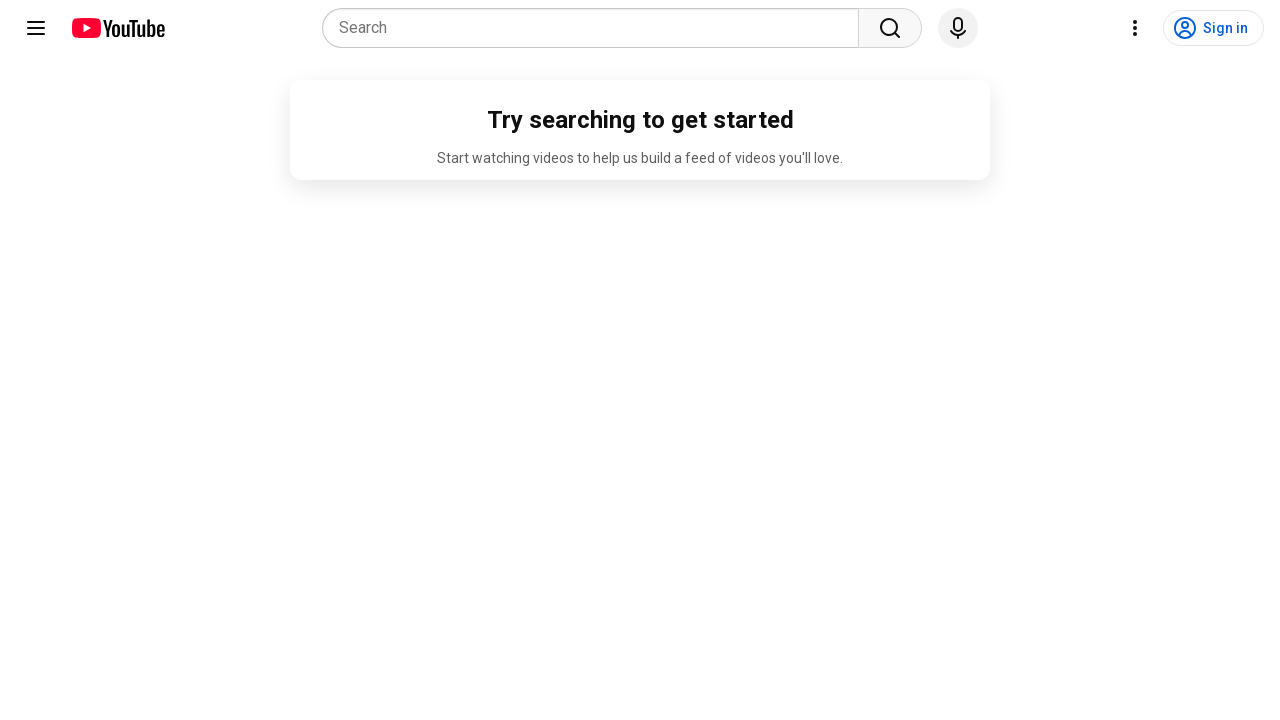

Verified page title contains 'YouTube'
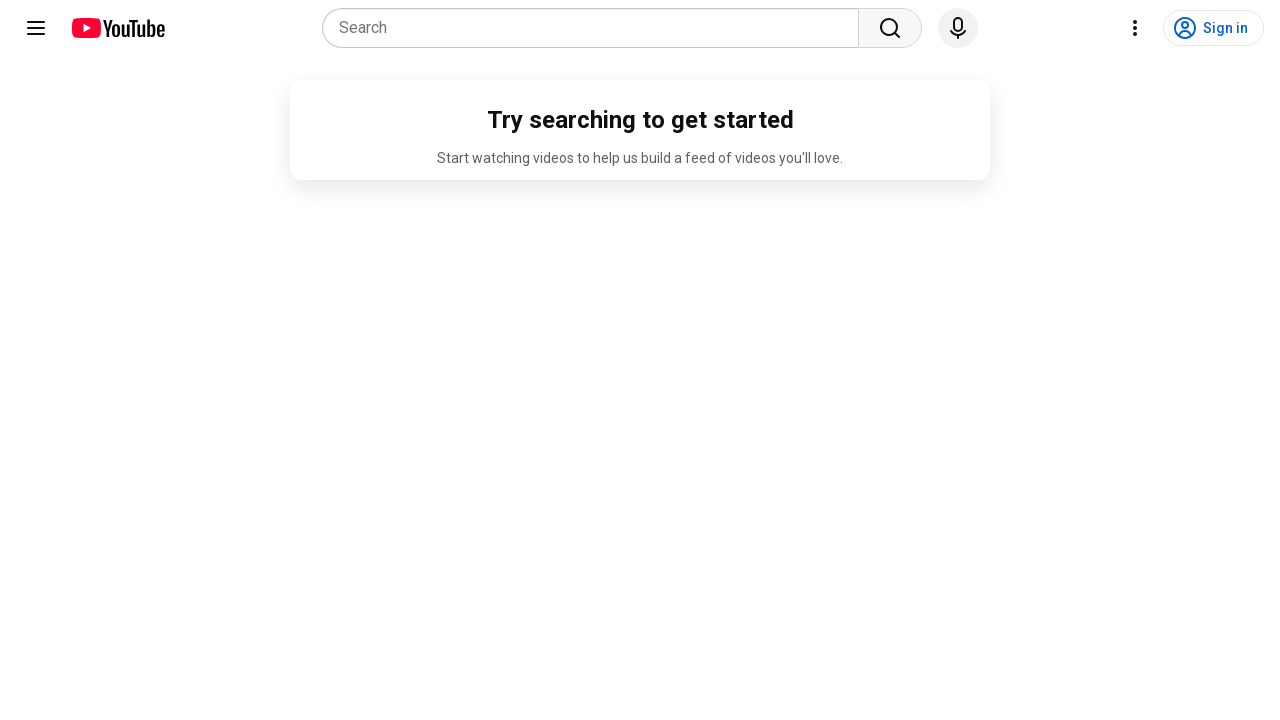

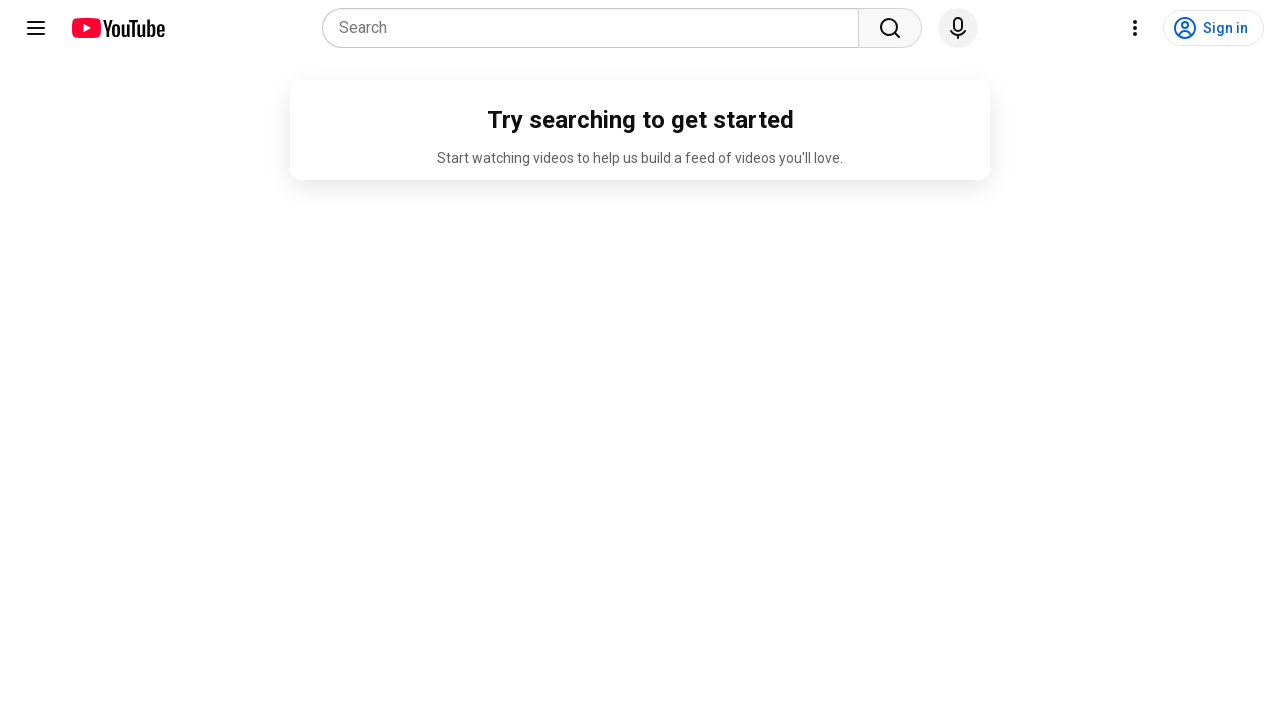